Tests various form elements including checkboxes, radio buttons, and dropdown selections on a Selenium practice site

Starting URL: https://chandanachaitanya.github.io/selenium-practice-site/?languages=Java&enterText=

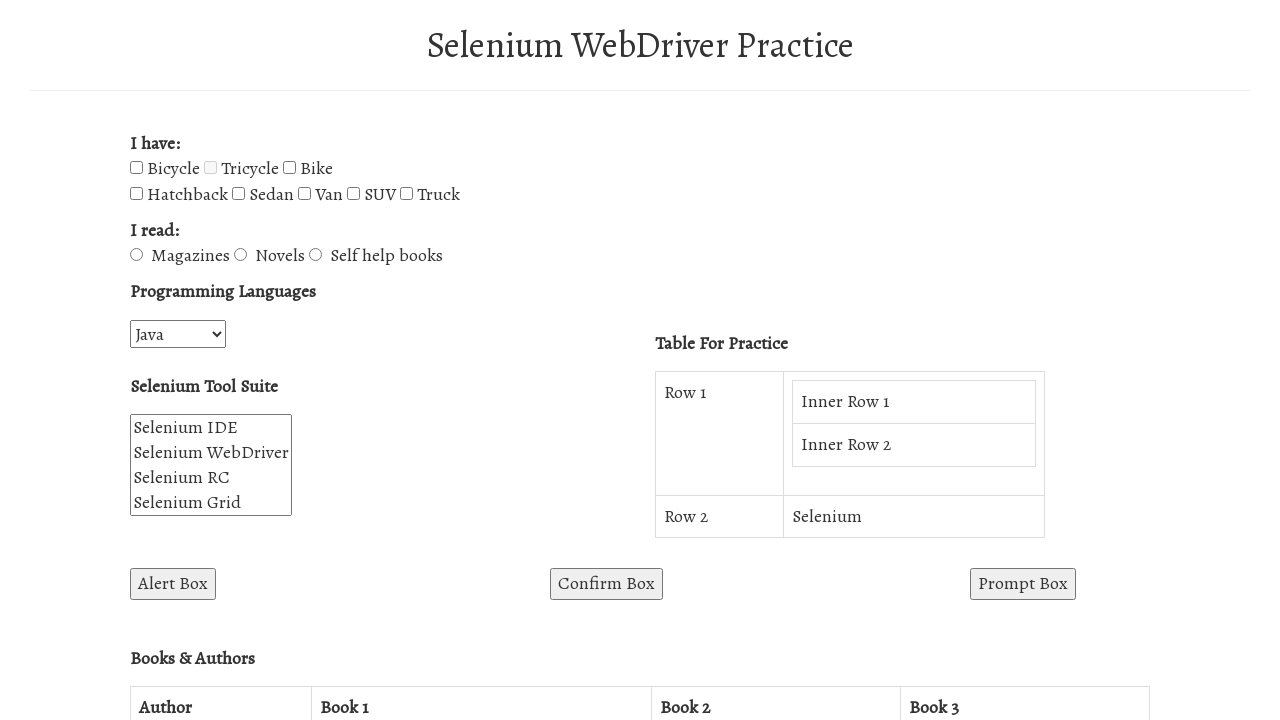

Retrieved all checkboxes from the page
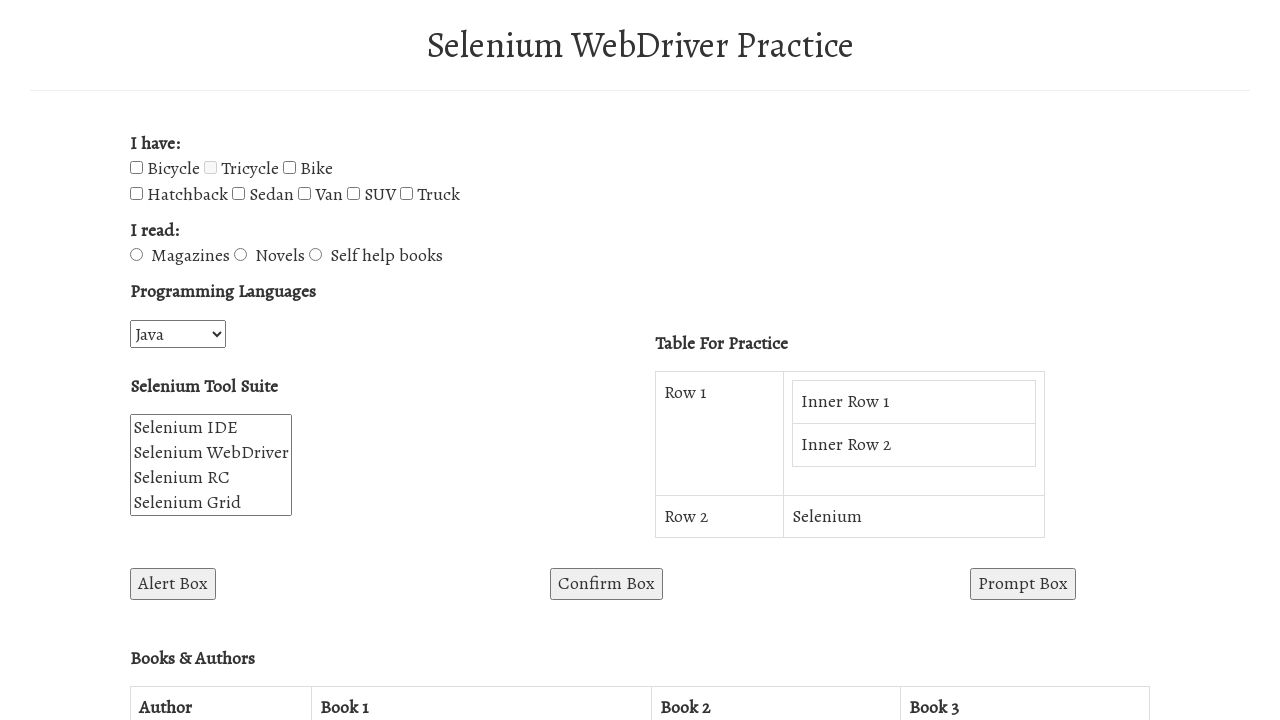

Retrieved checkbox value: Bicycle
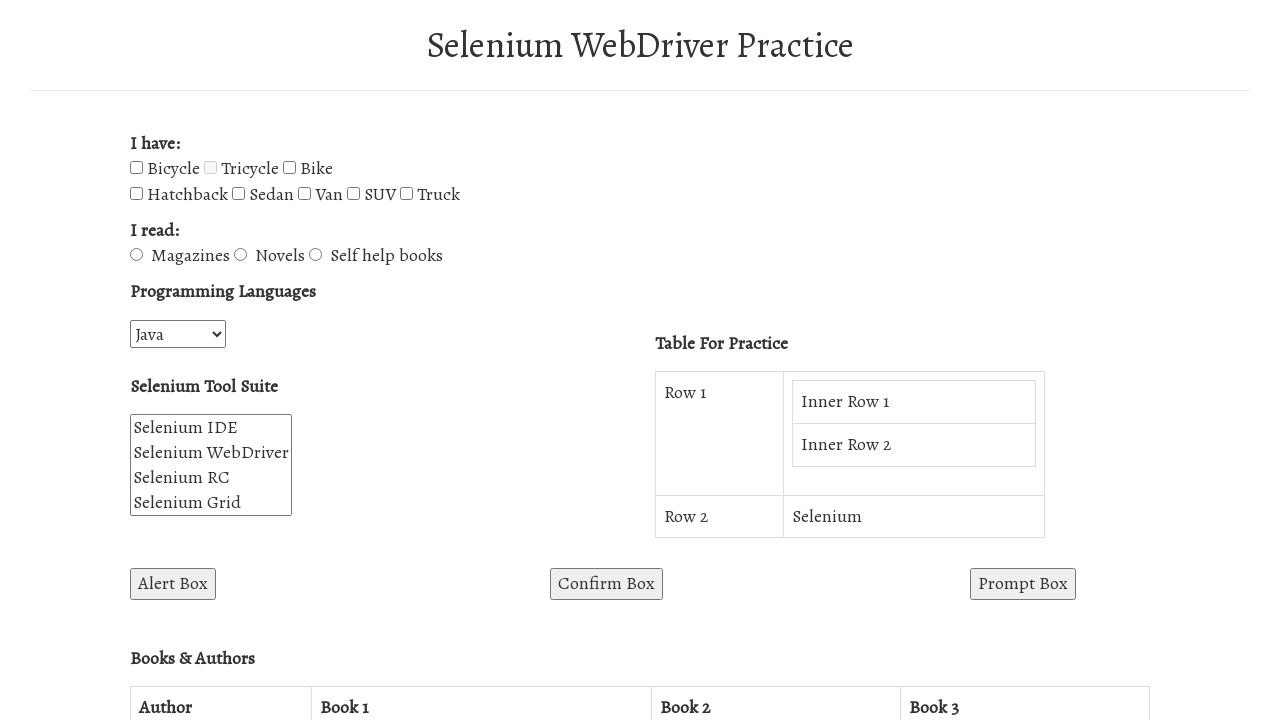

Retrieved checkbox value: Tricycle
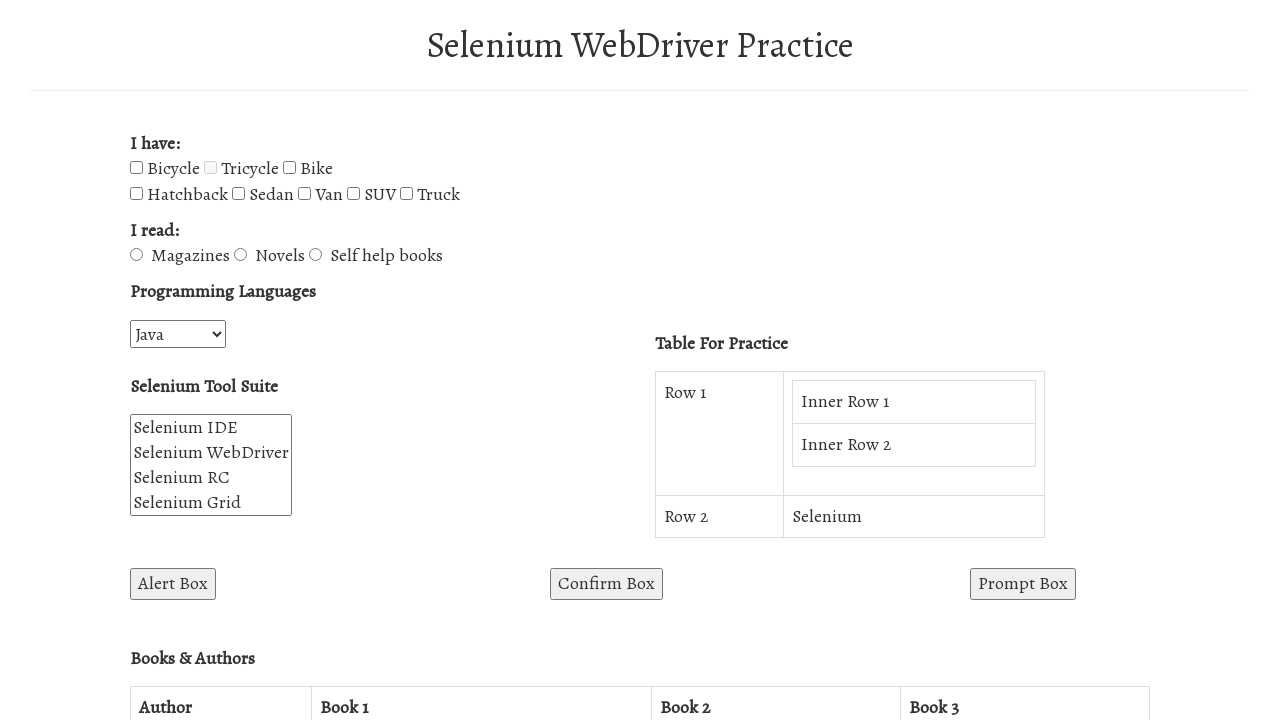

Retrieved checkbox value: Bike
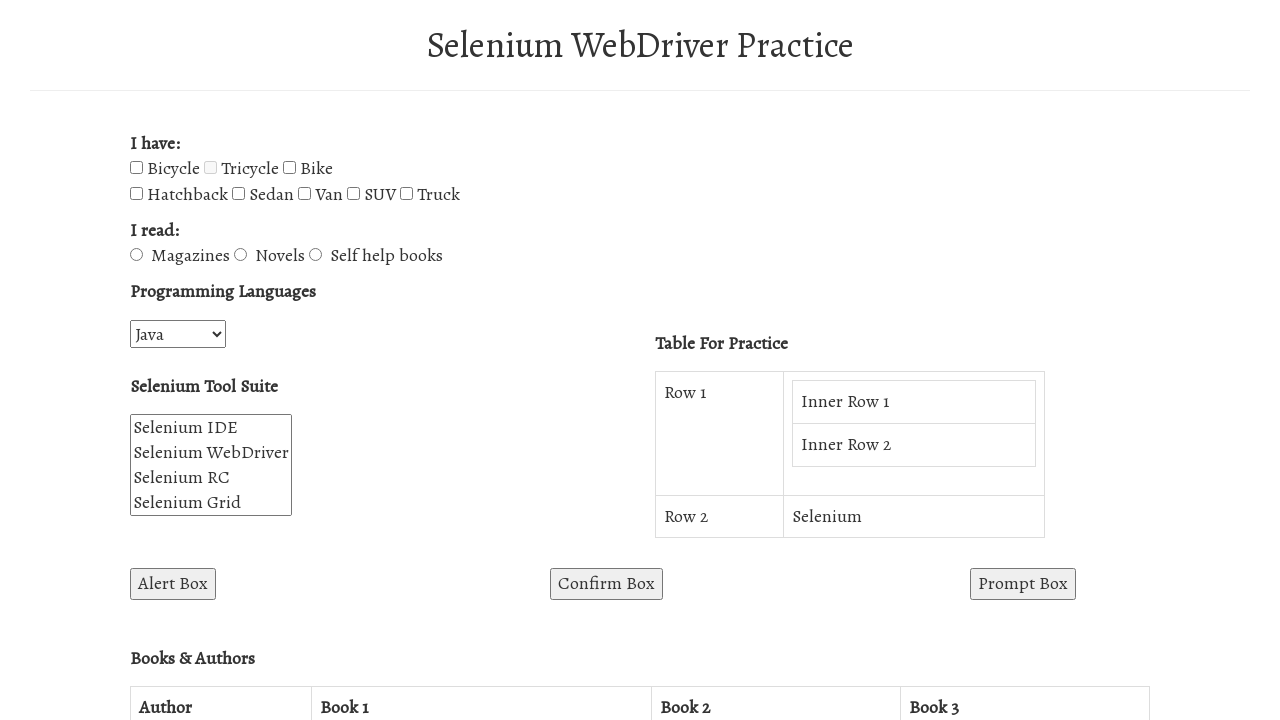

Retrieved checkbox value: Hatchback
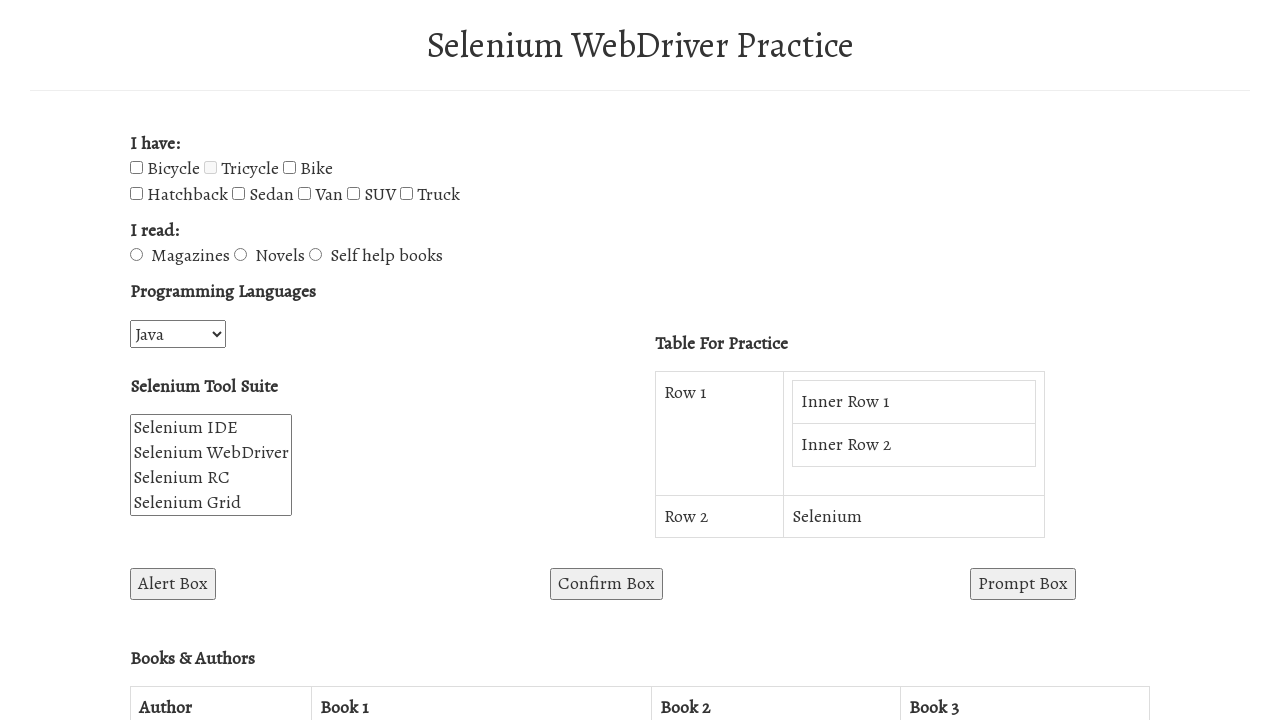

Retrieved checkbox value: Sedan
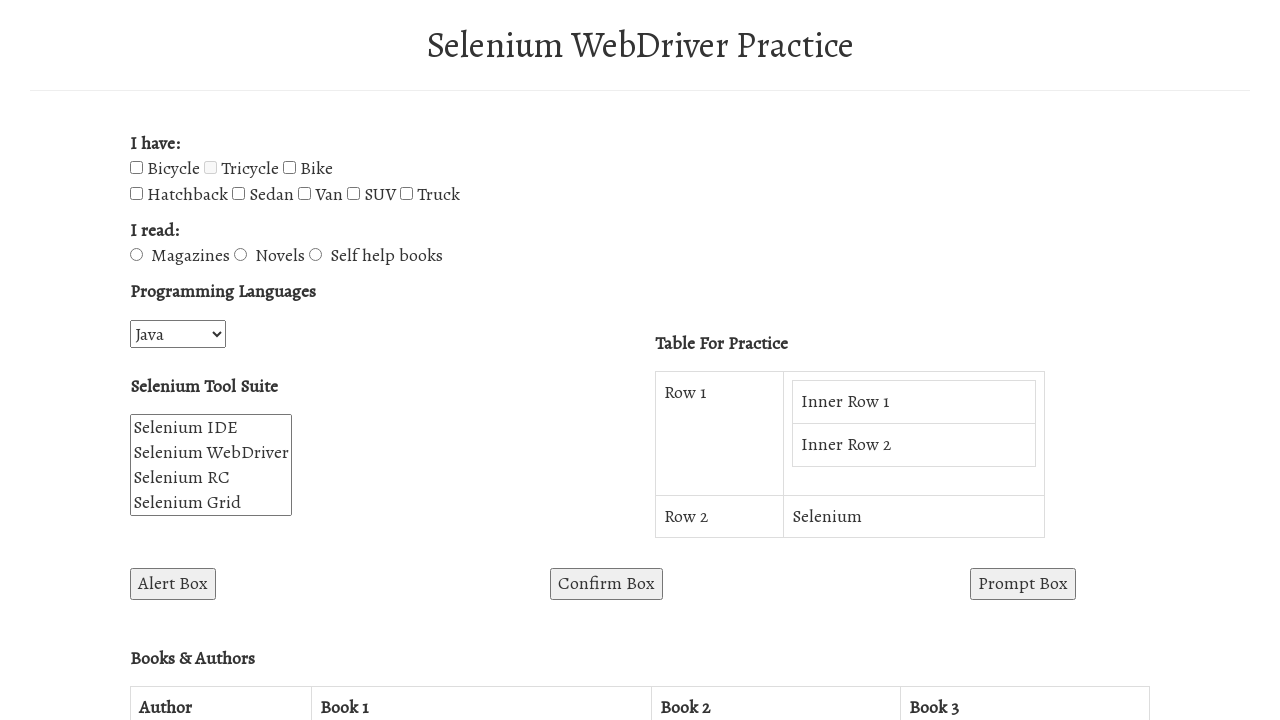

Retrieved checkbox value: Van
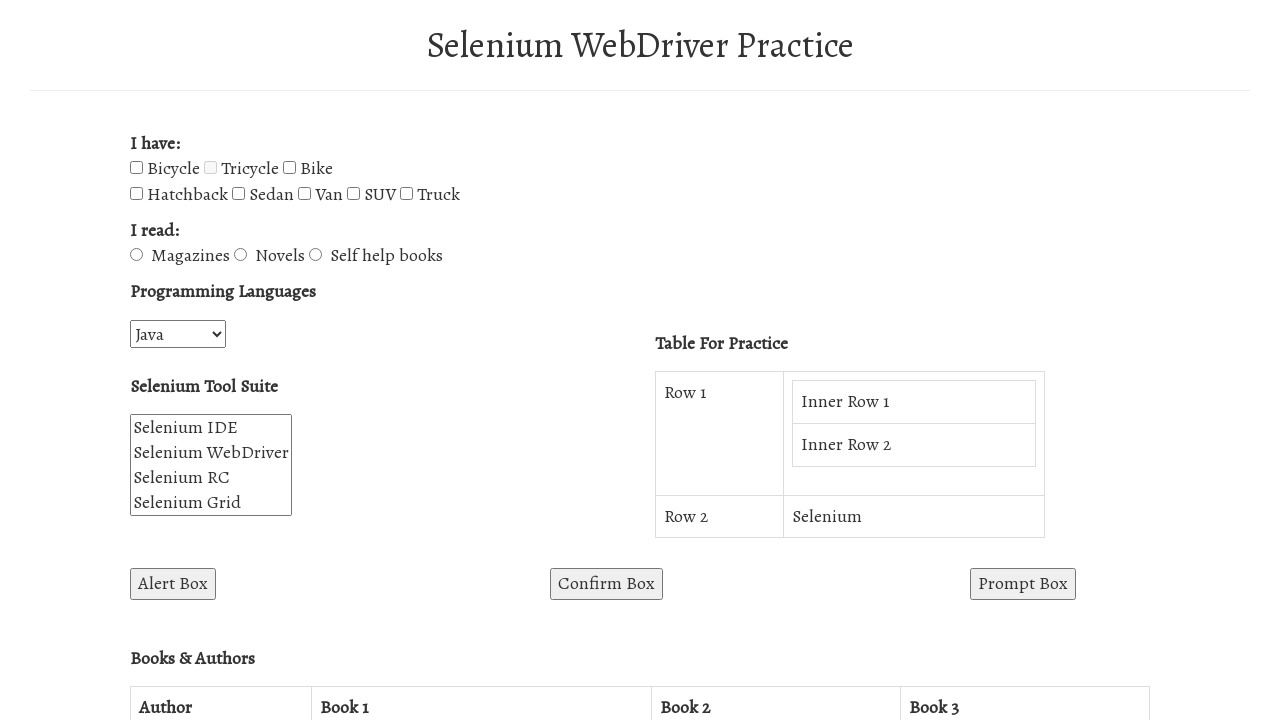

Retrieved checkbox value: SUV
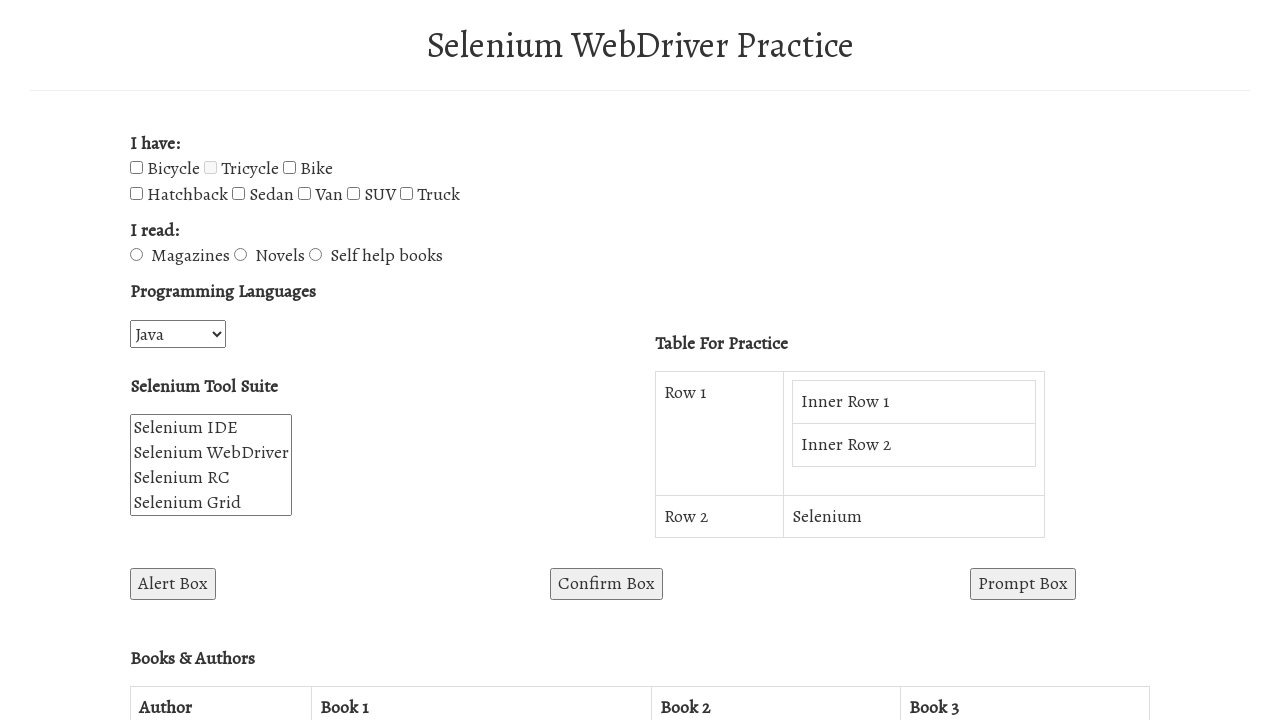

Retrieved checkbox value: Truck
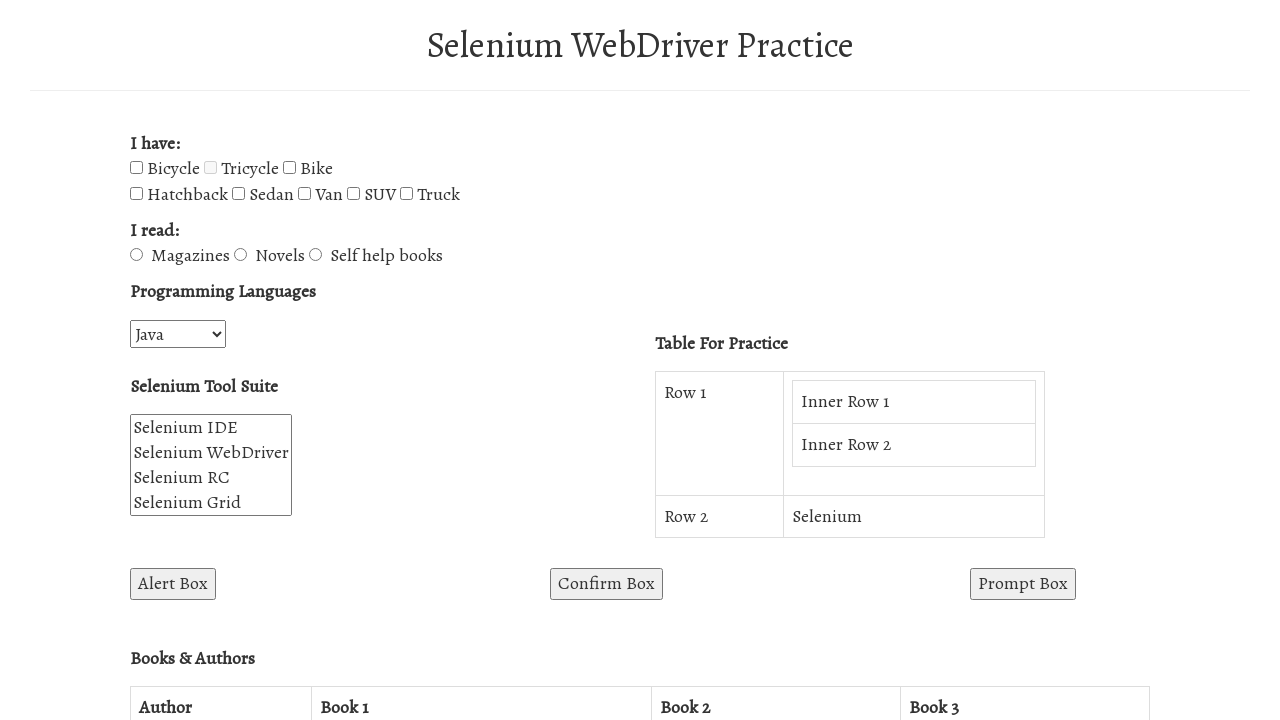

Clicked the Bicycle checkbox at (136, 168) on input[type='checkbox'][value='Bicycle']
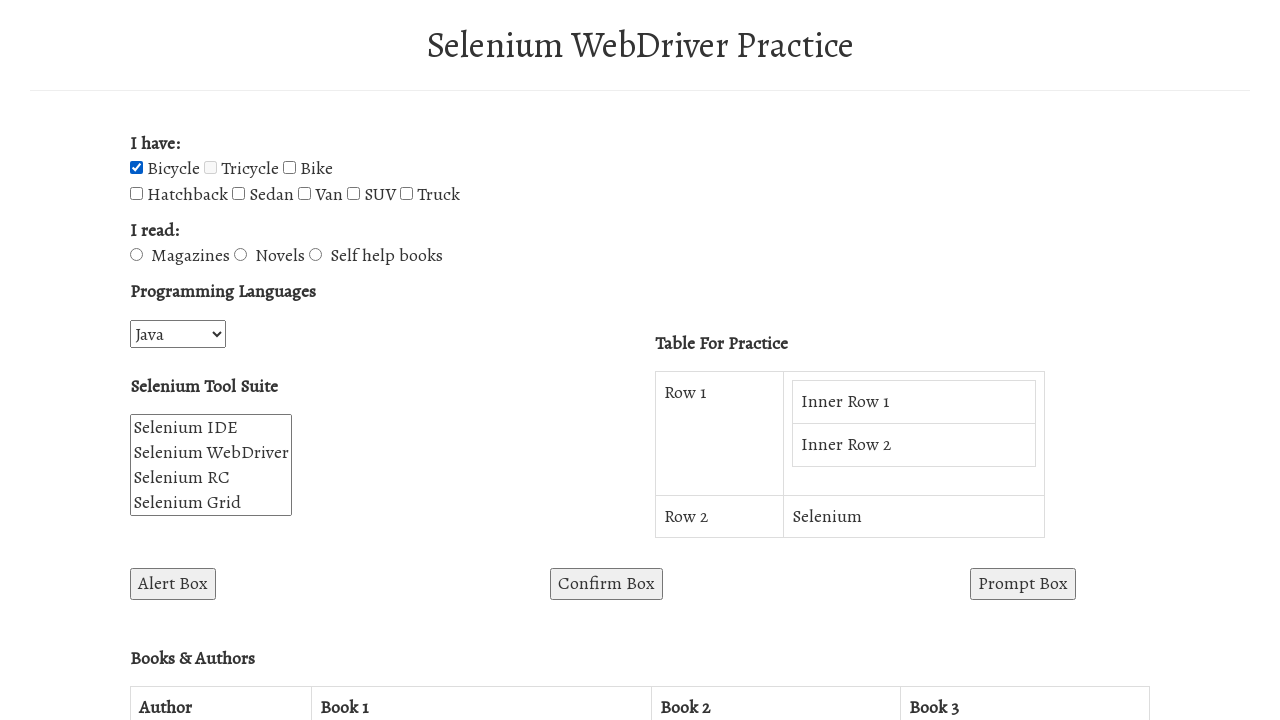

Verified Bicycle checkbox is selected
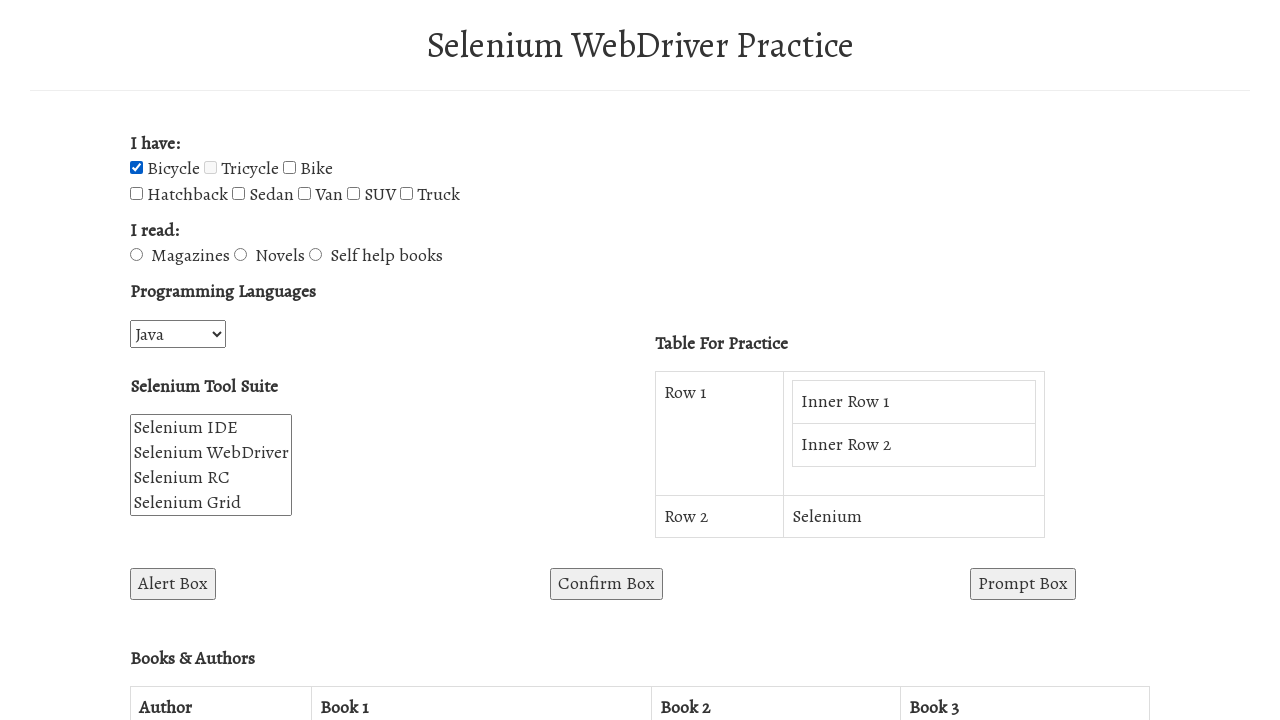

Retrieved all radio buttons from the page
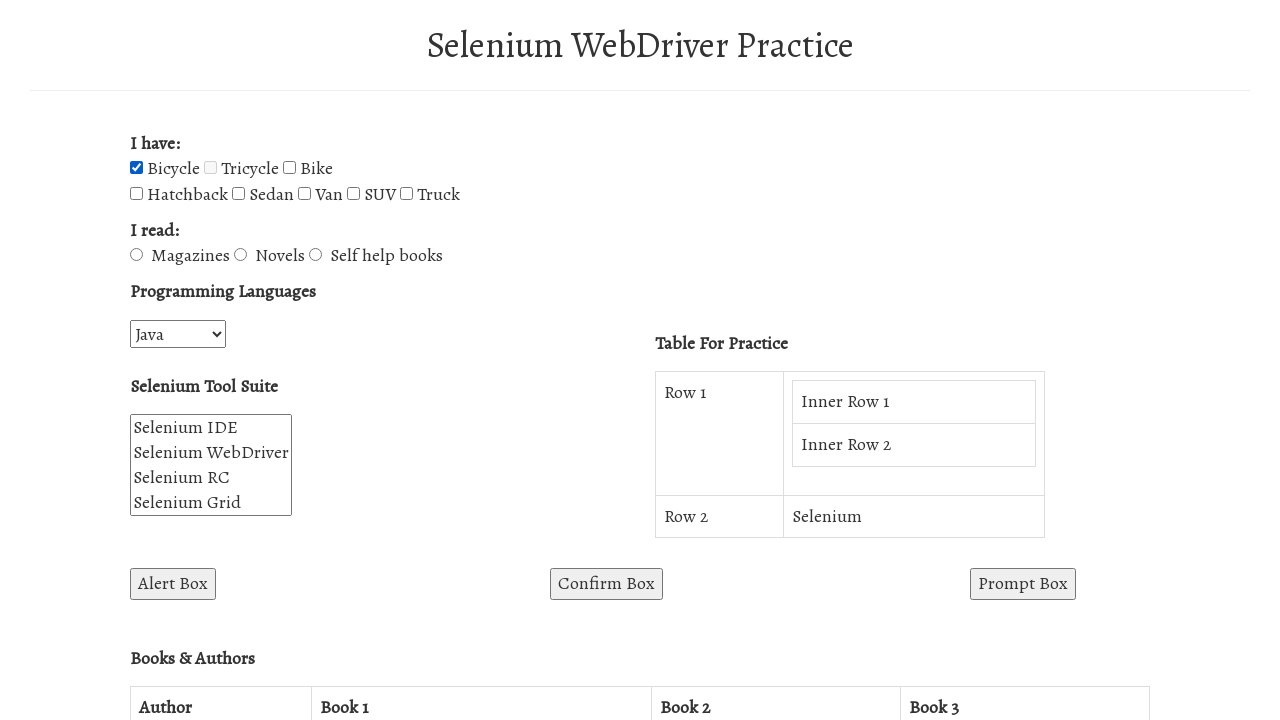

Retrieved radio button value: Magazines
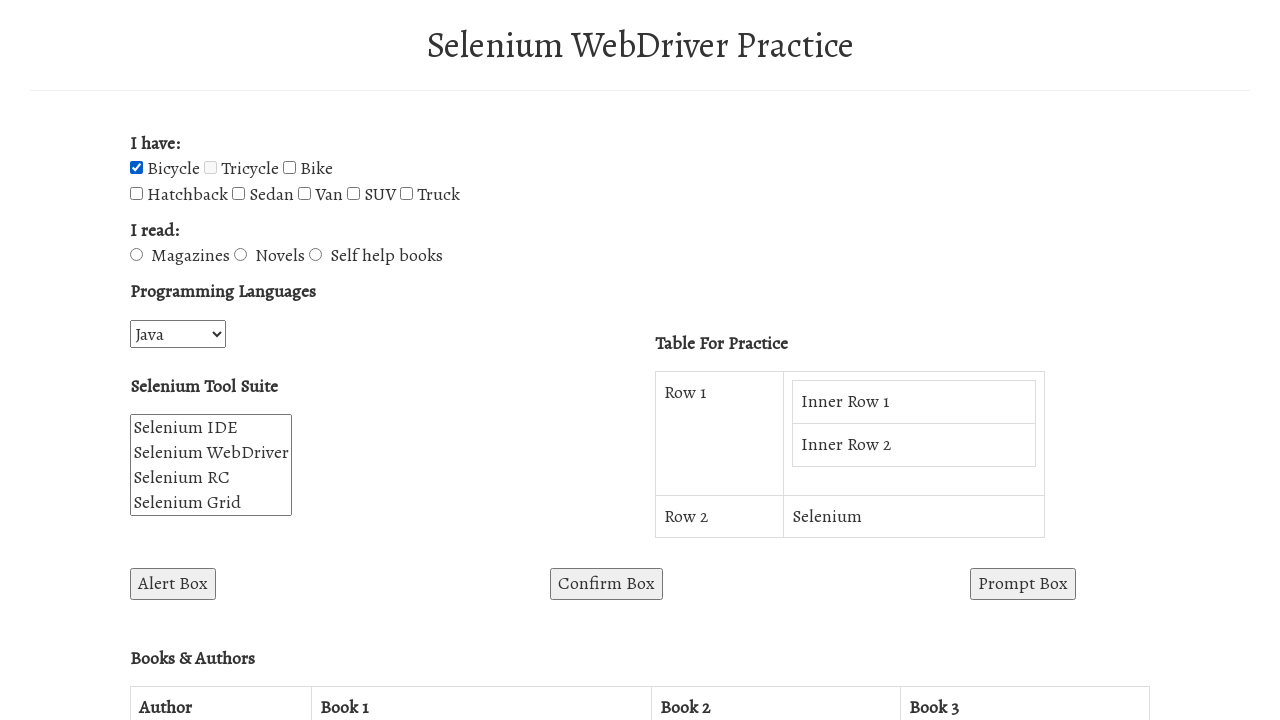

Retrieved radio button value: Novels
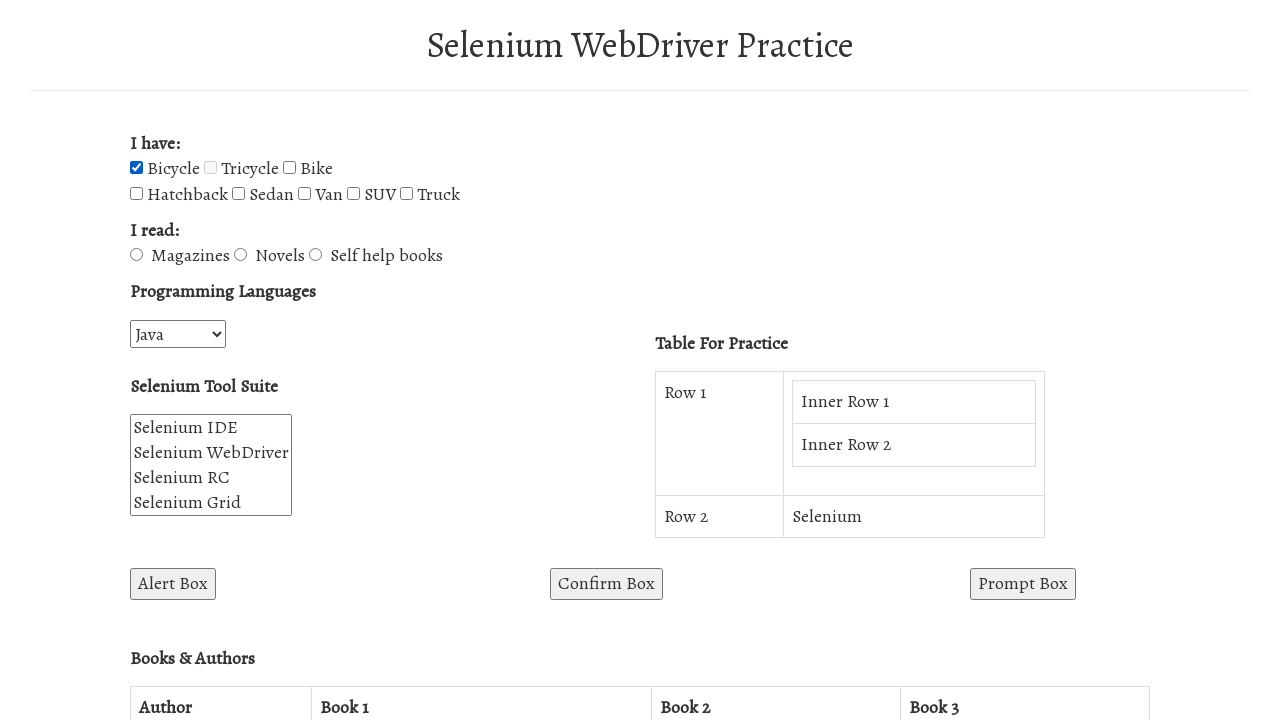

Retrieved radio button value: Self help books
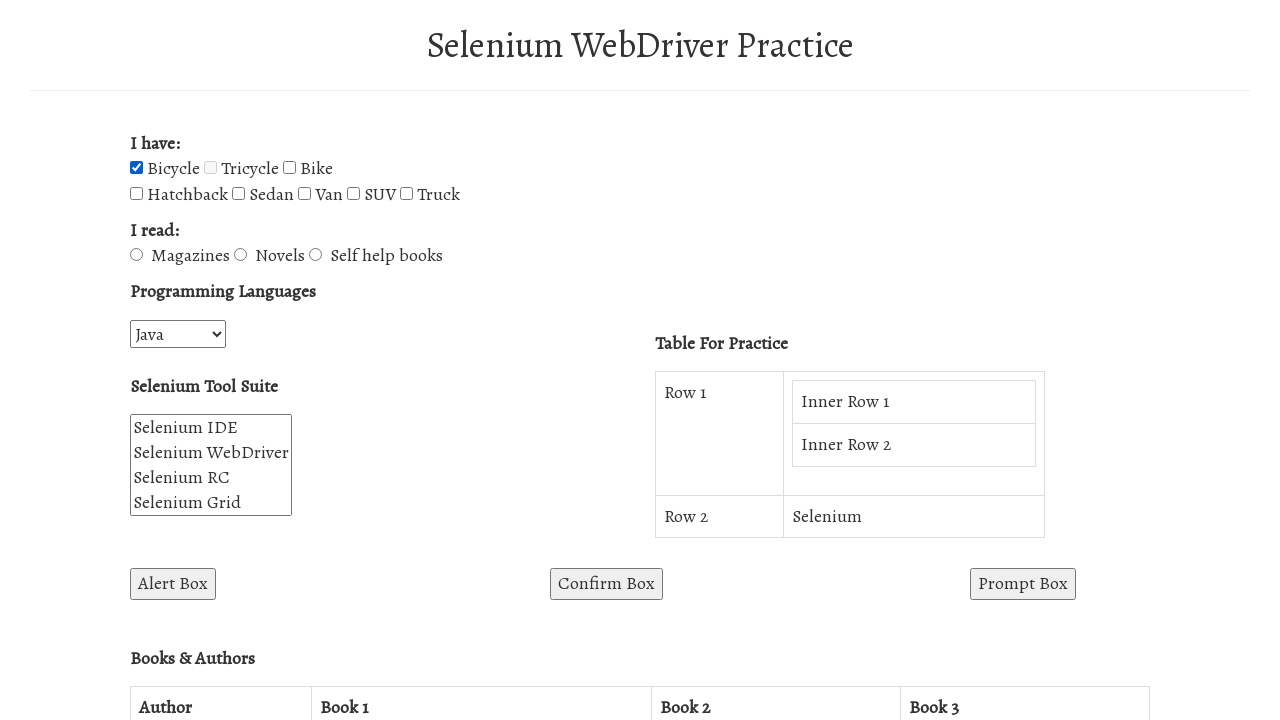

Clicked the Novels radio button at (240, 255) on input[type='radio'][value='Novels']
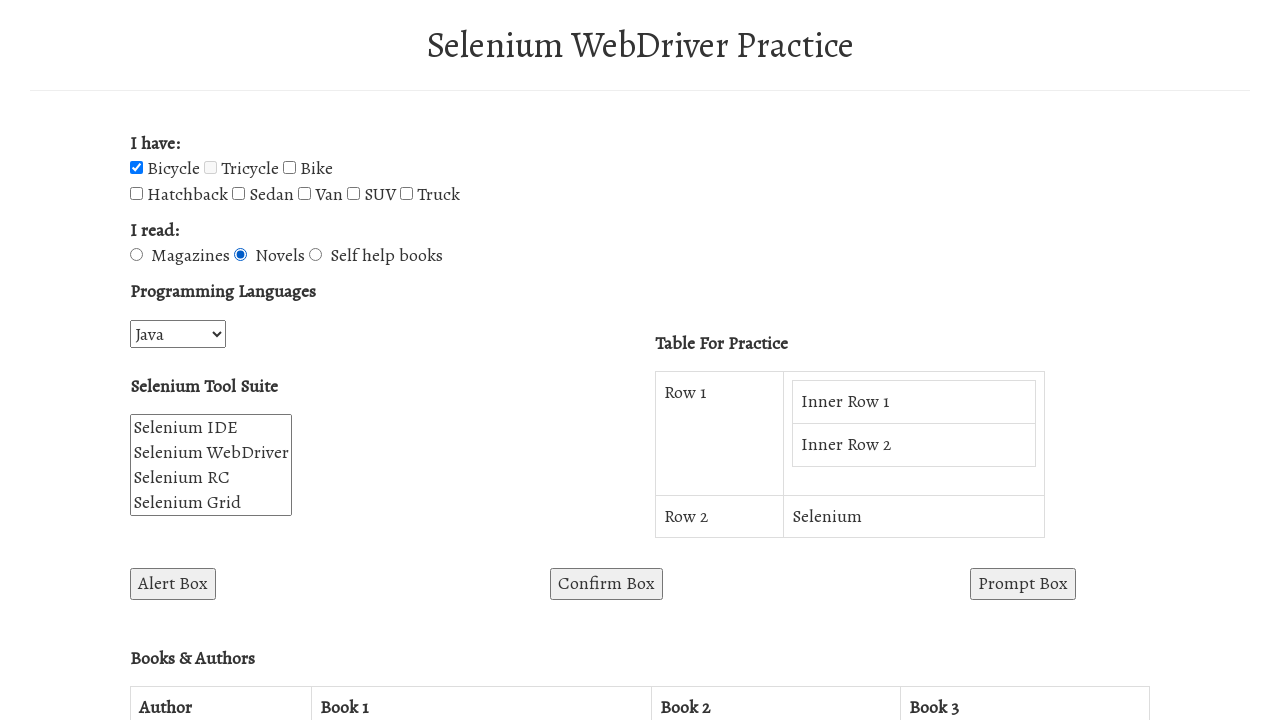

Verified Novels radio button is selected
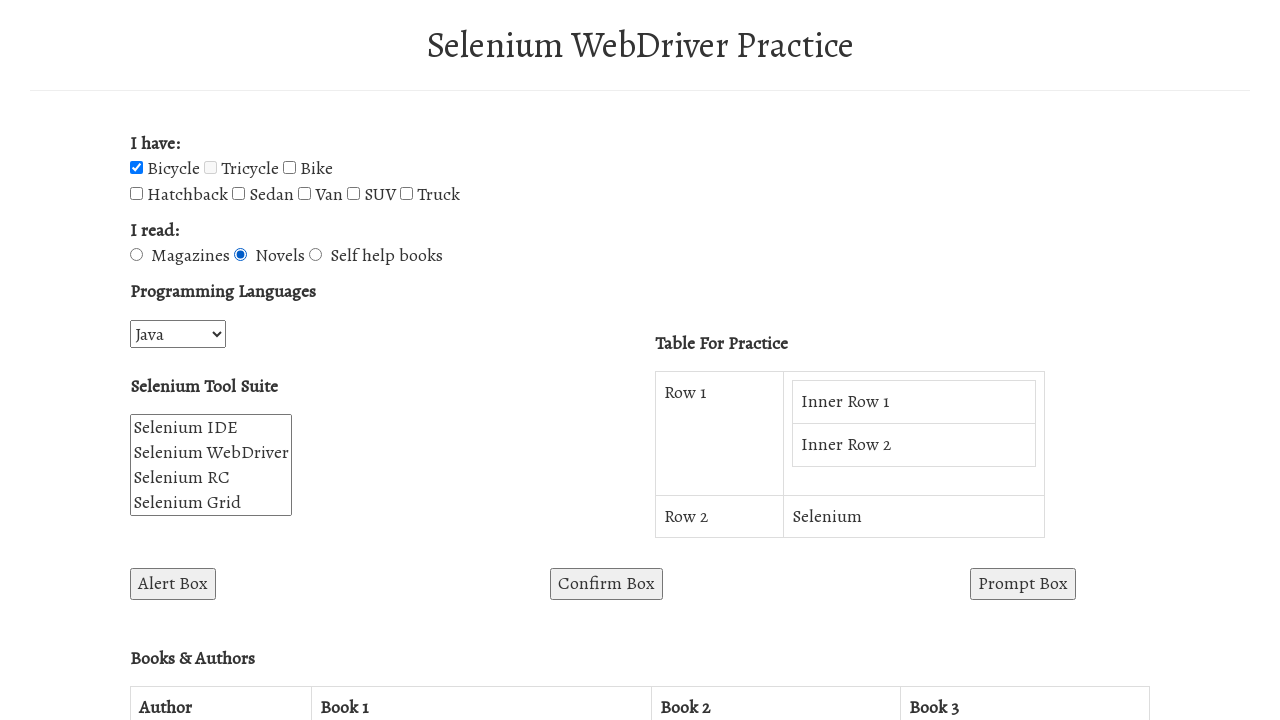

Located programming languages dropdown
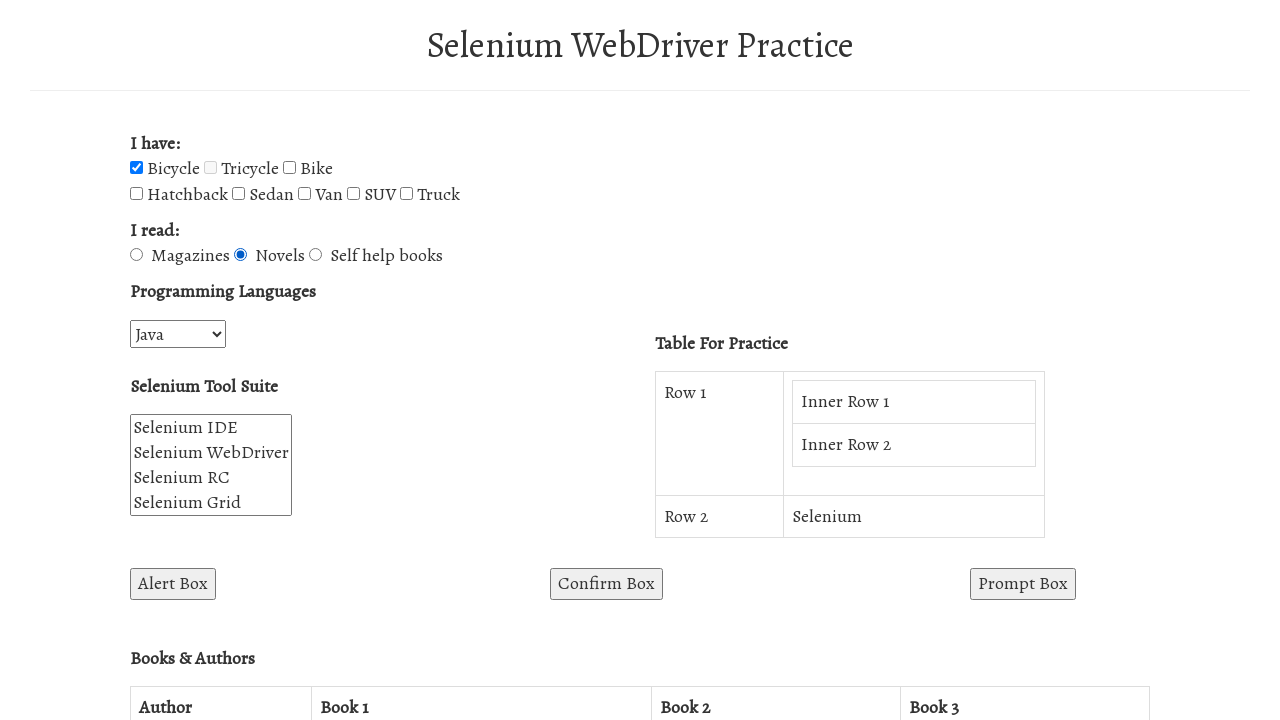

Retrieved all dropdown options
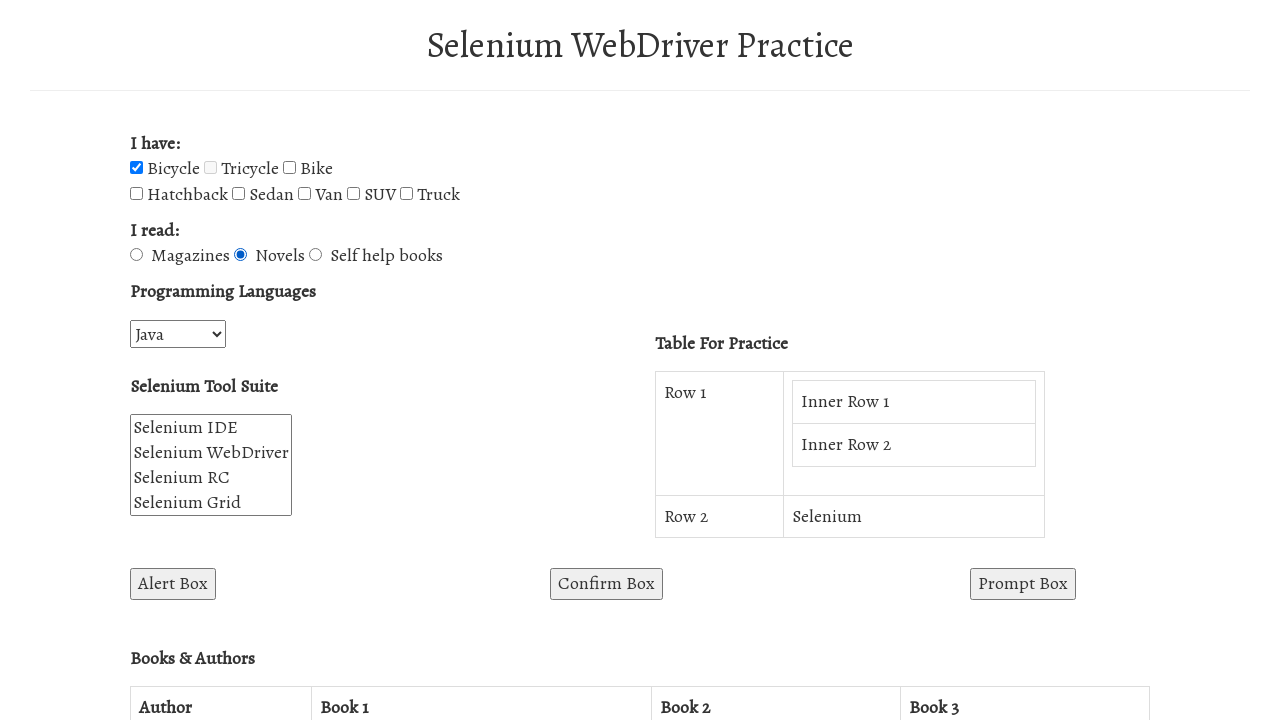

Retrieved dropdown option: Java
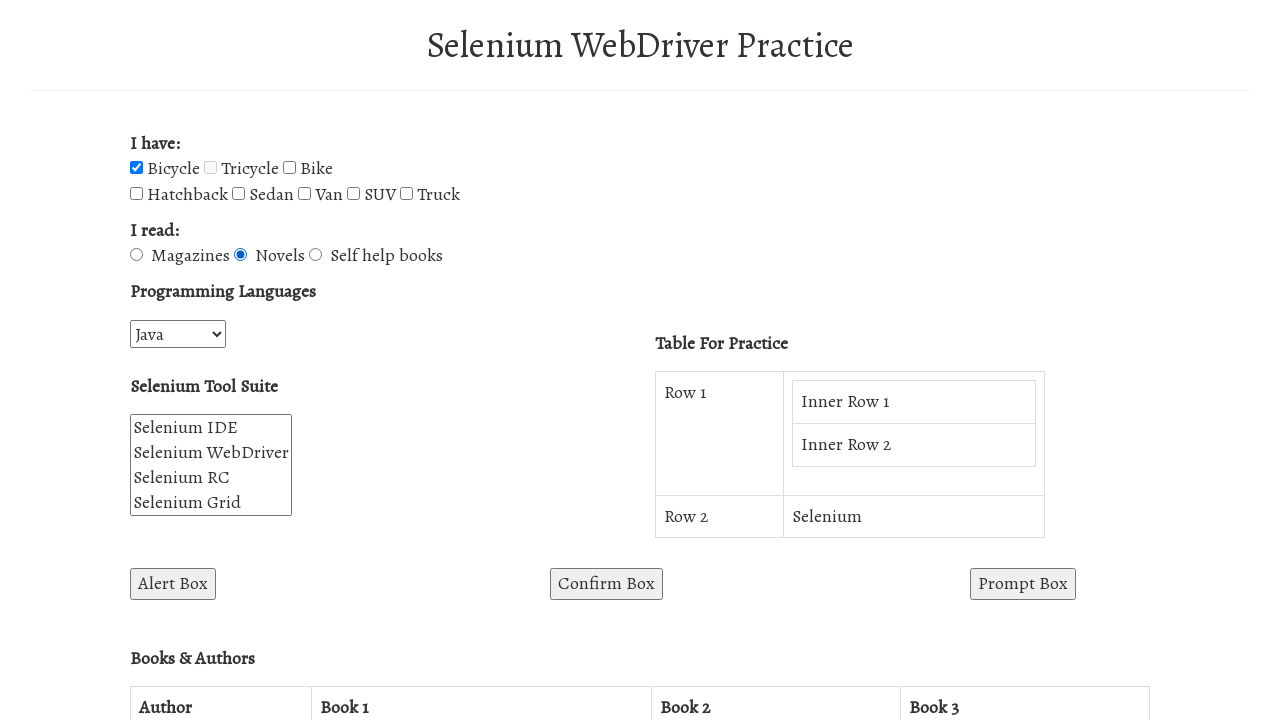

Retrieved dropdown option: C++
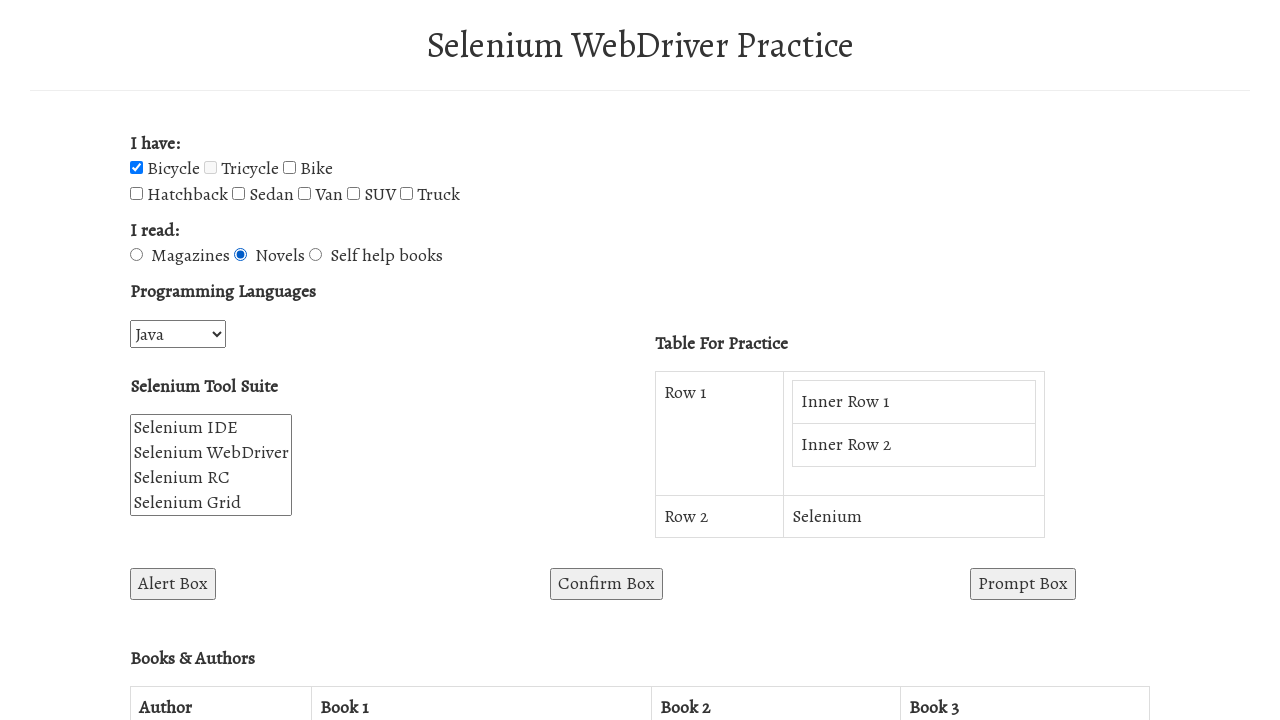

Retrieved dropdown option: C#
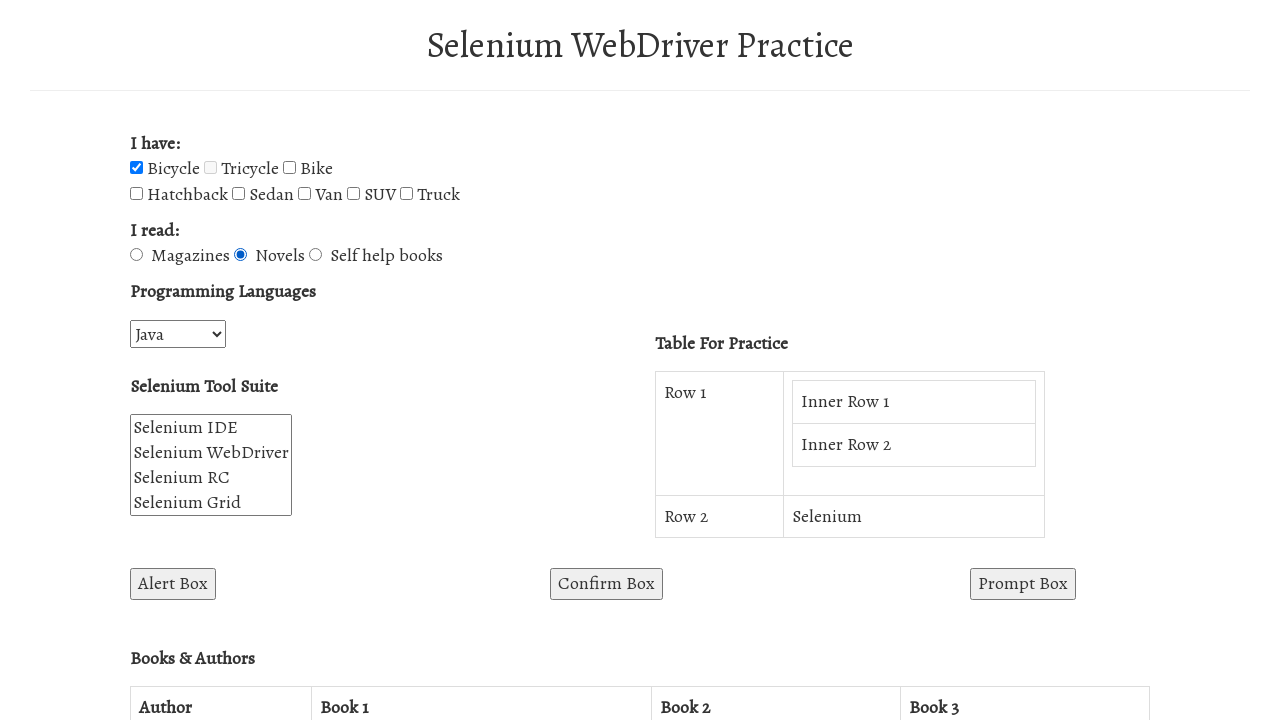

Retrieved dropdown option: JavaScript
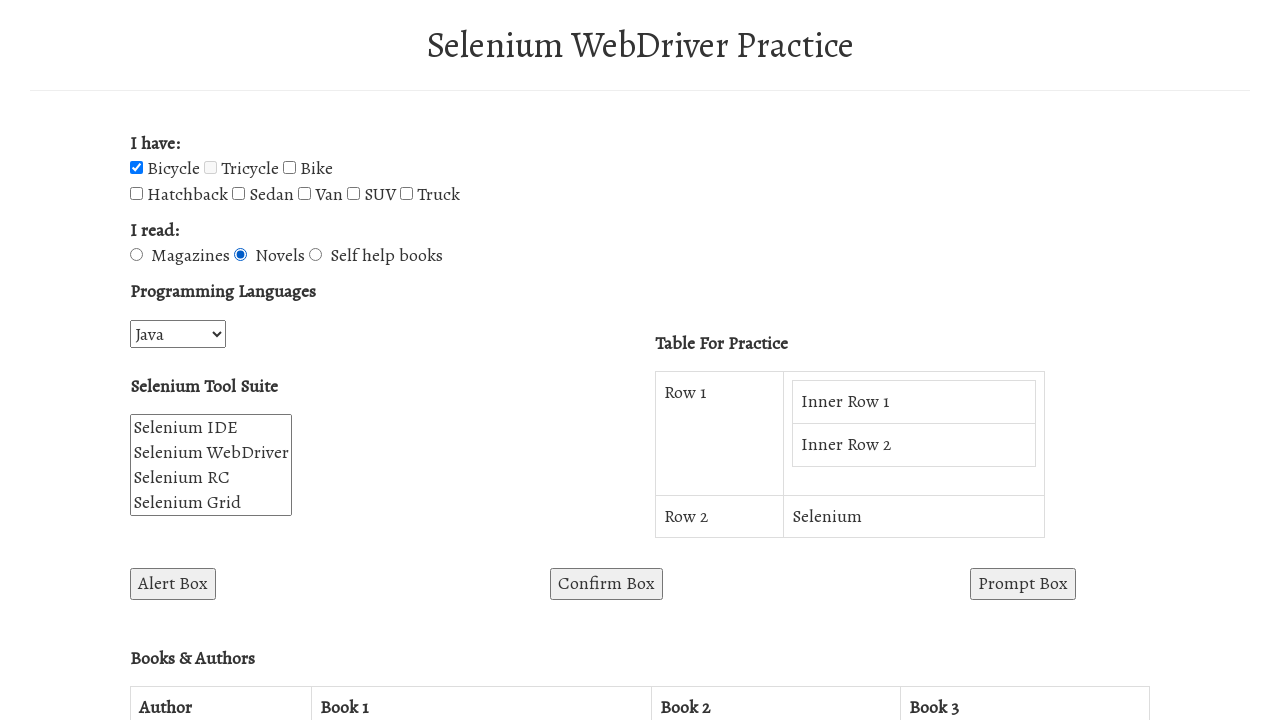

Retrieved dropdown option: Python
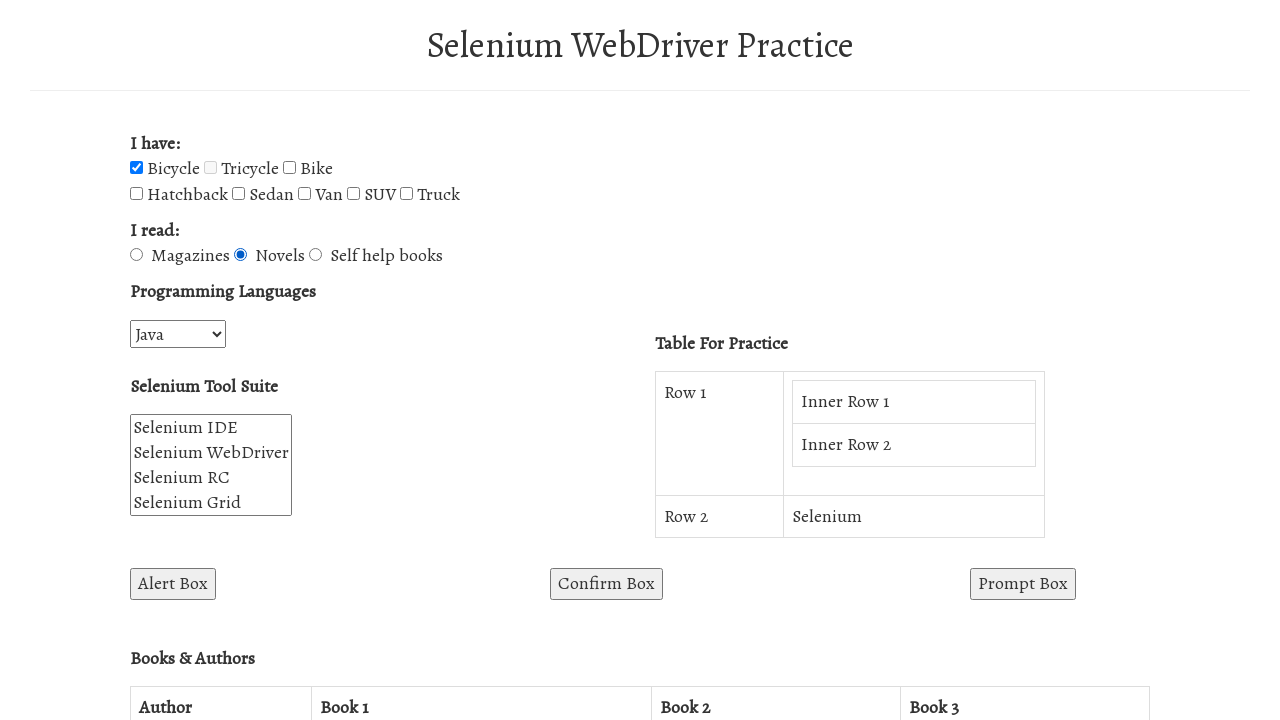

Retrieved dropdown option: PHP
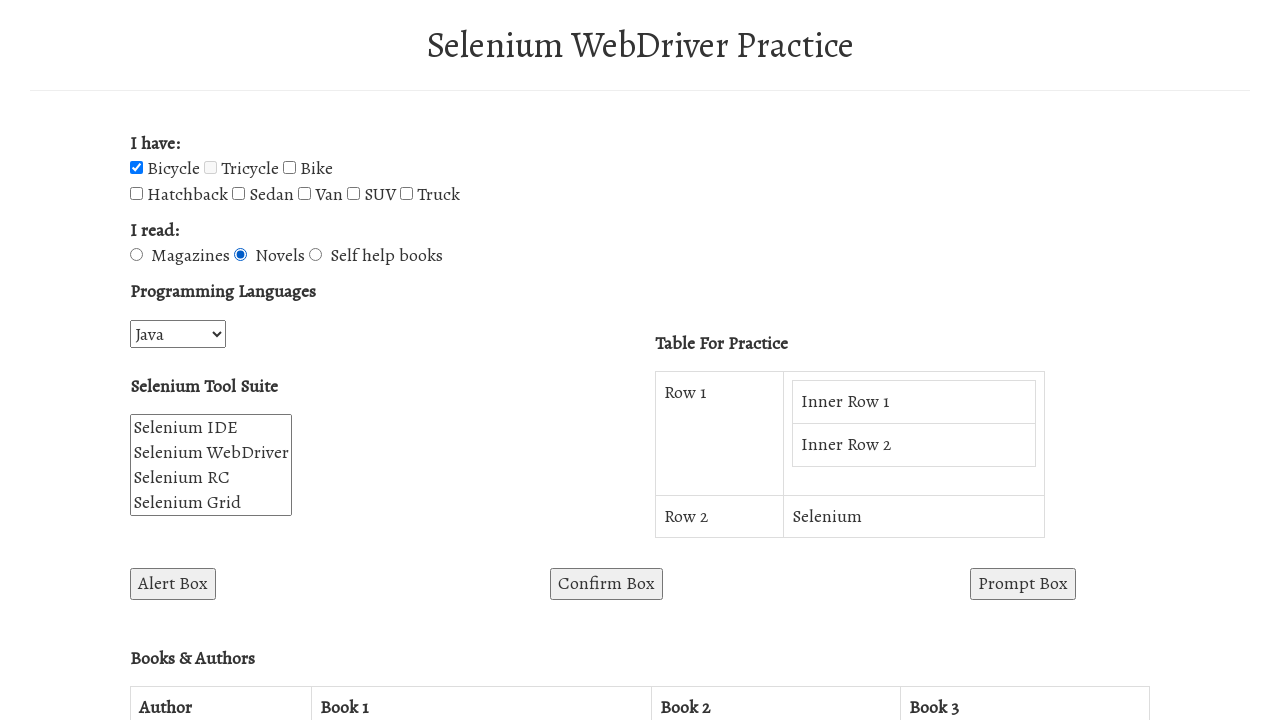

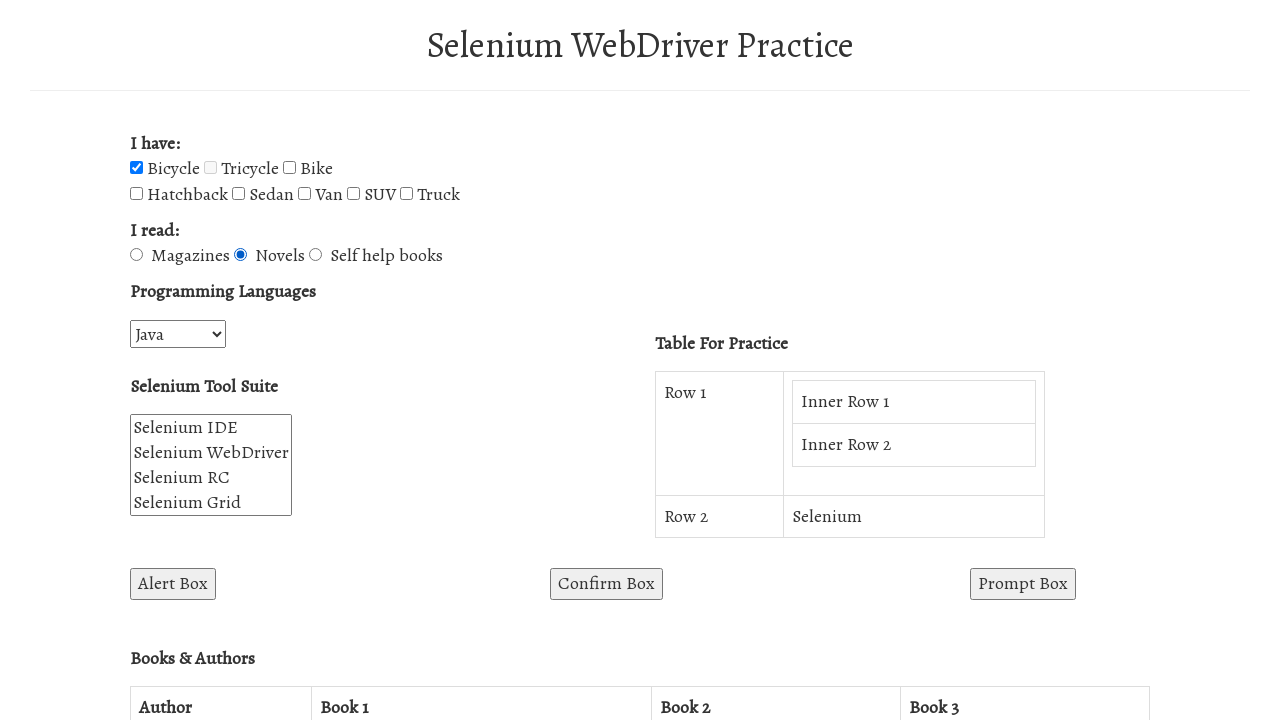